Navigates to HDFC Bank homepage and verifies the page loads successfully

Starting URL: https://www.hdfcbank.com/

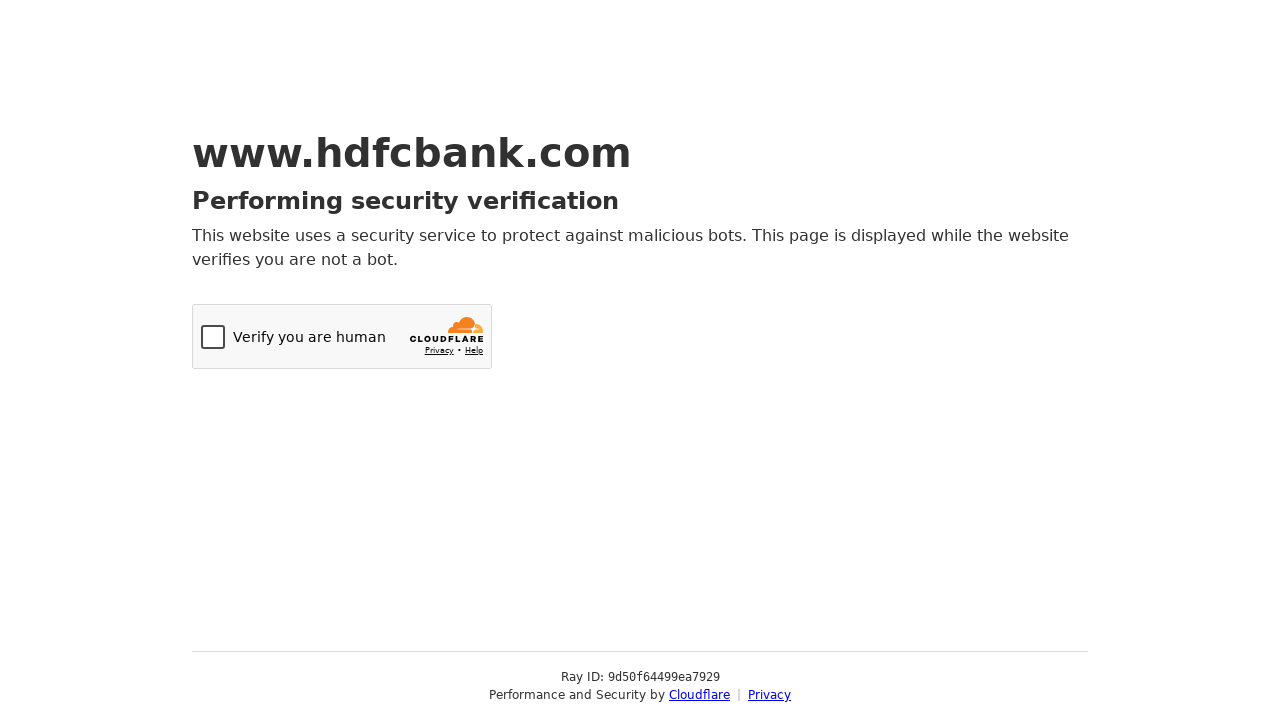

Navigated to HDFC Bank homepage
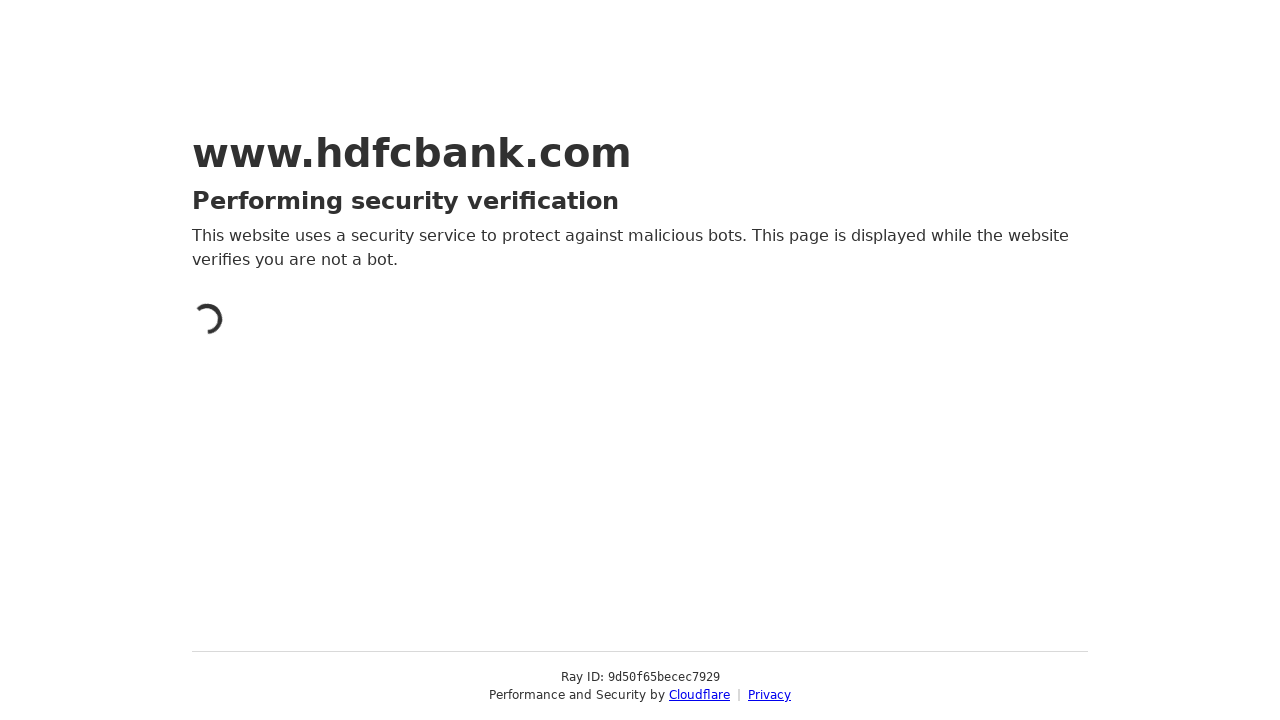

Page DOM content loaded successfully
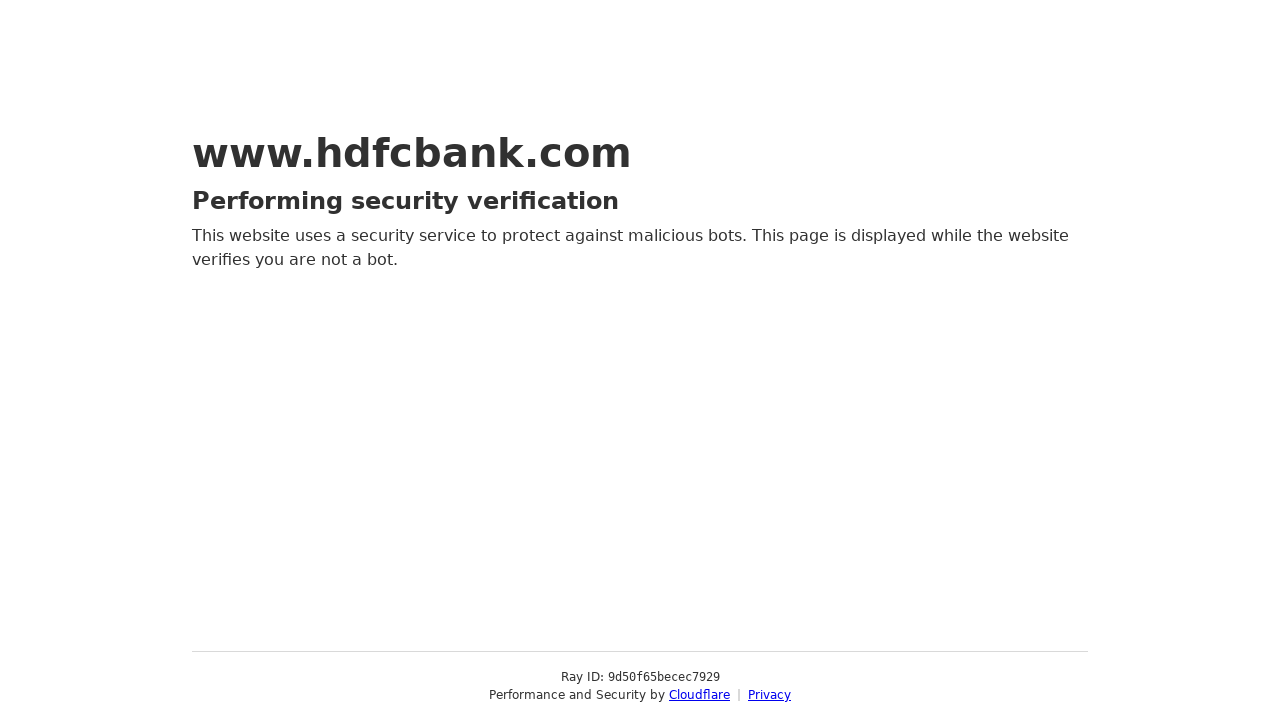

Body element is visible and page loaded successfully
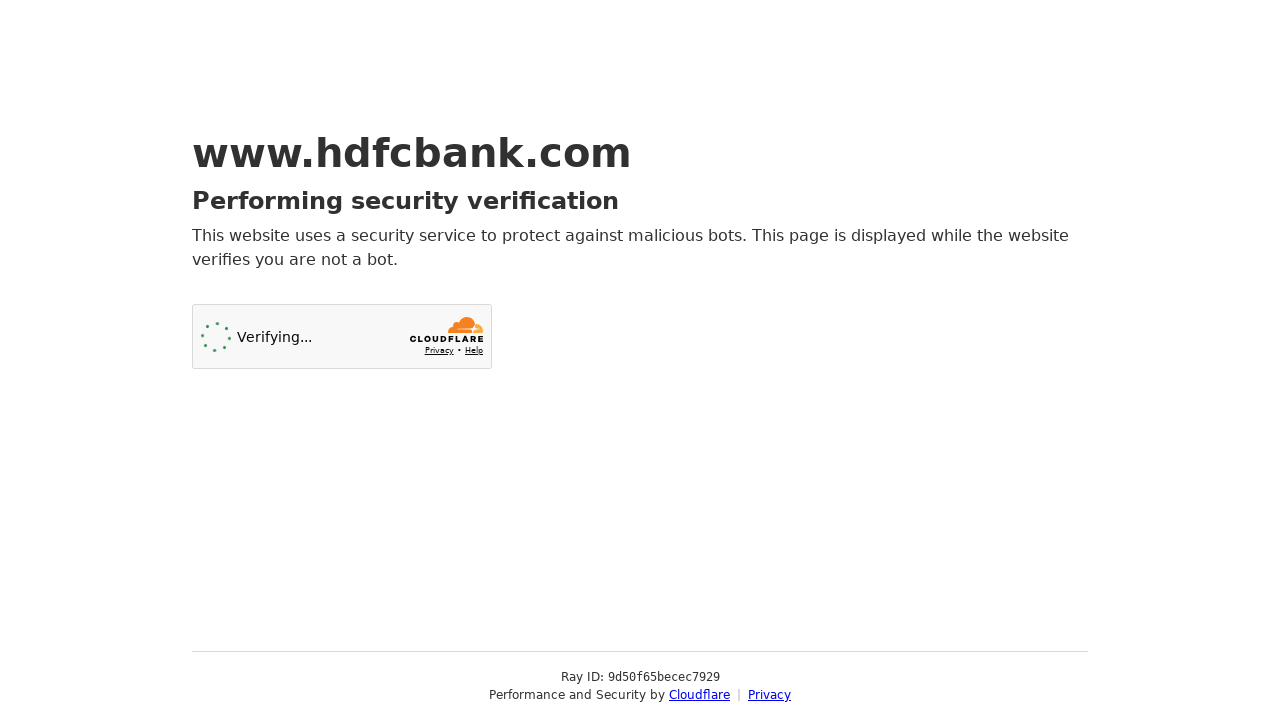

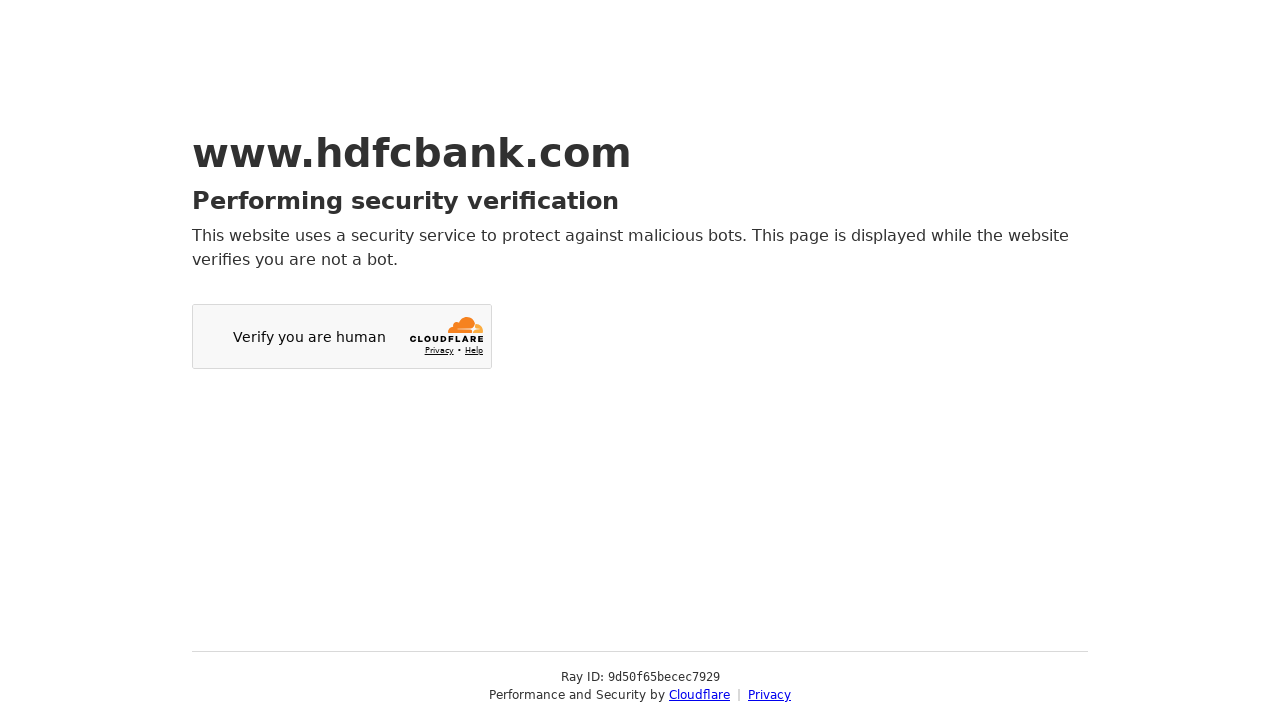